Navigates to W3Schools window.open() documentation page and clicks the "Try it Yourself" link to open a new window, then switches to the newly opened window

Starting URL: https://www.w3schools.com/jsref/met_win_open.asp

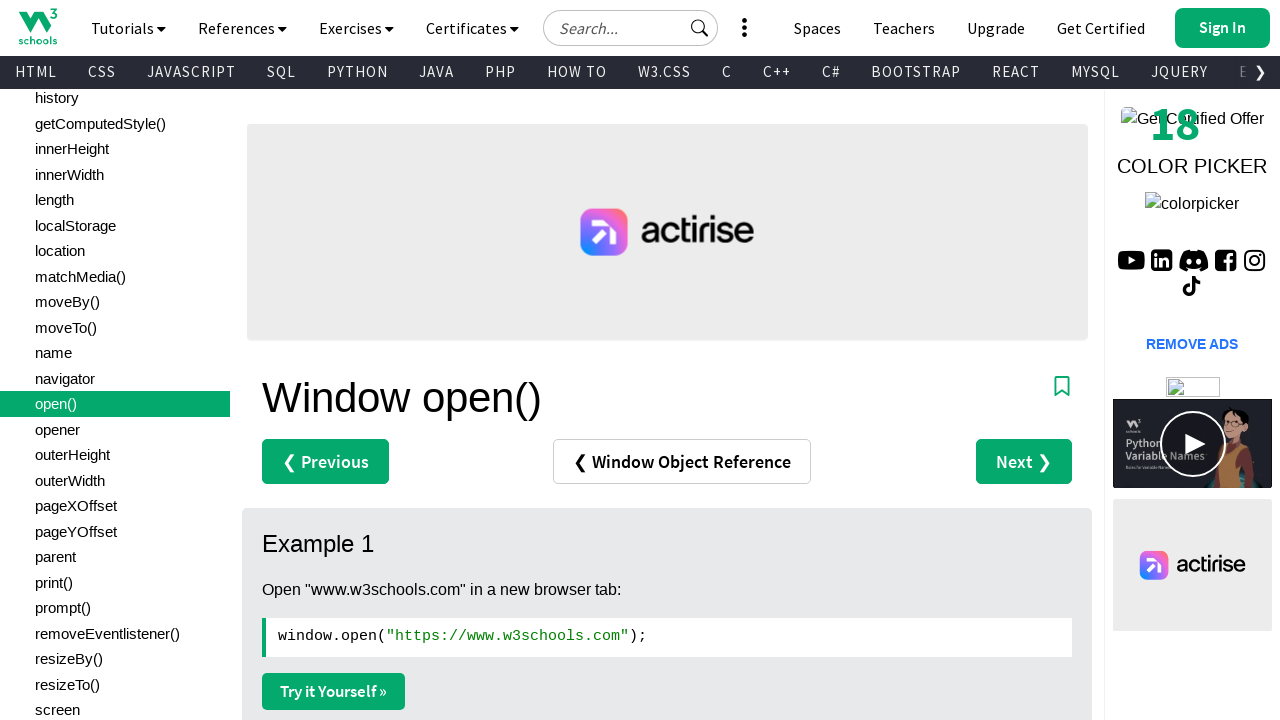

Navigated to W3Schools window.open() documentation page
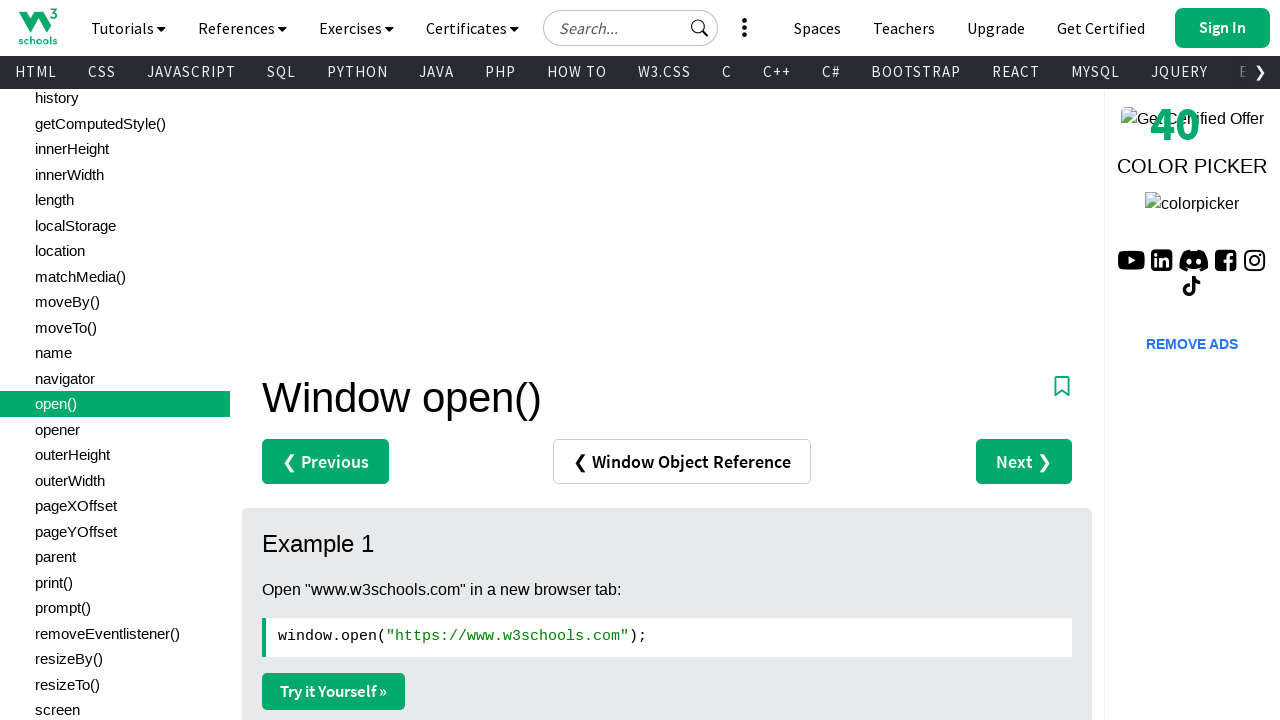

Clicked 'Try it Yourself' link to open new window at (334, 691) on text=Try it Yourself »
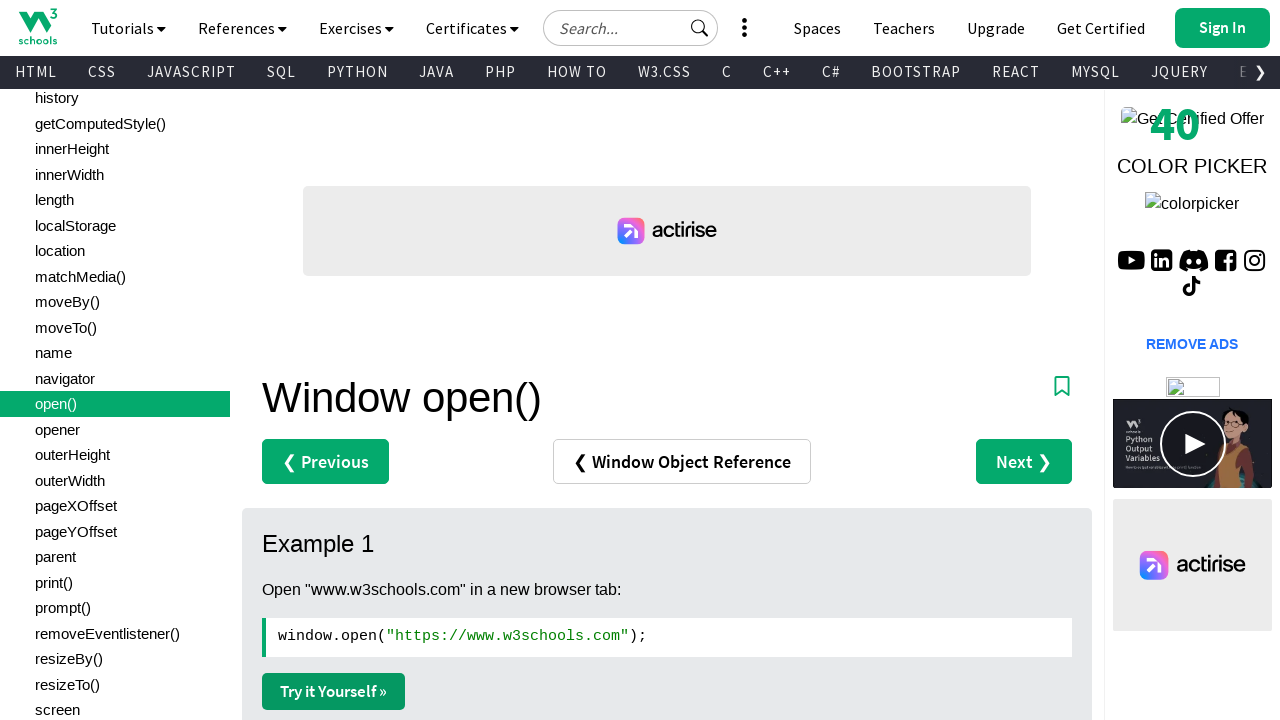

New window opened and captured
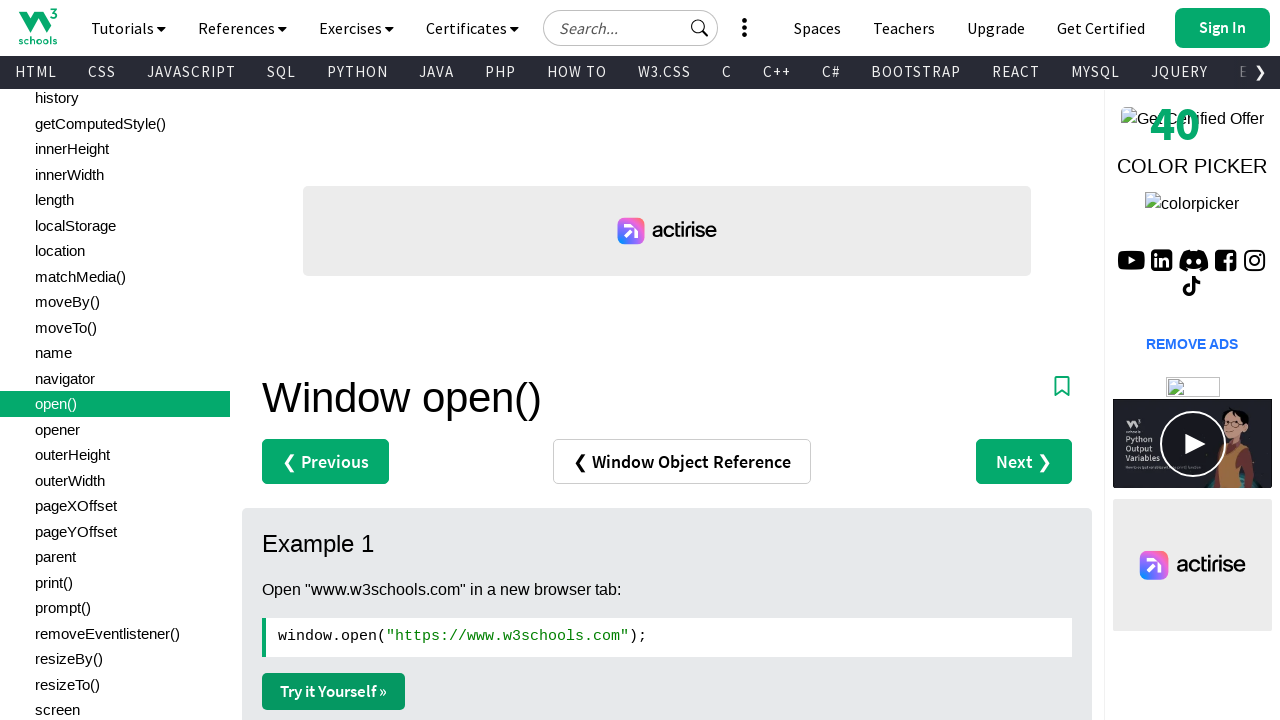

Switched context to newly opened window
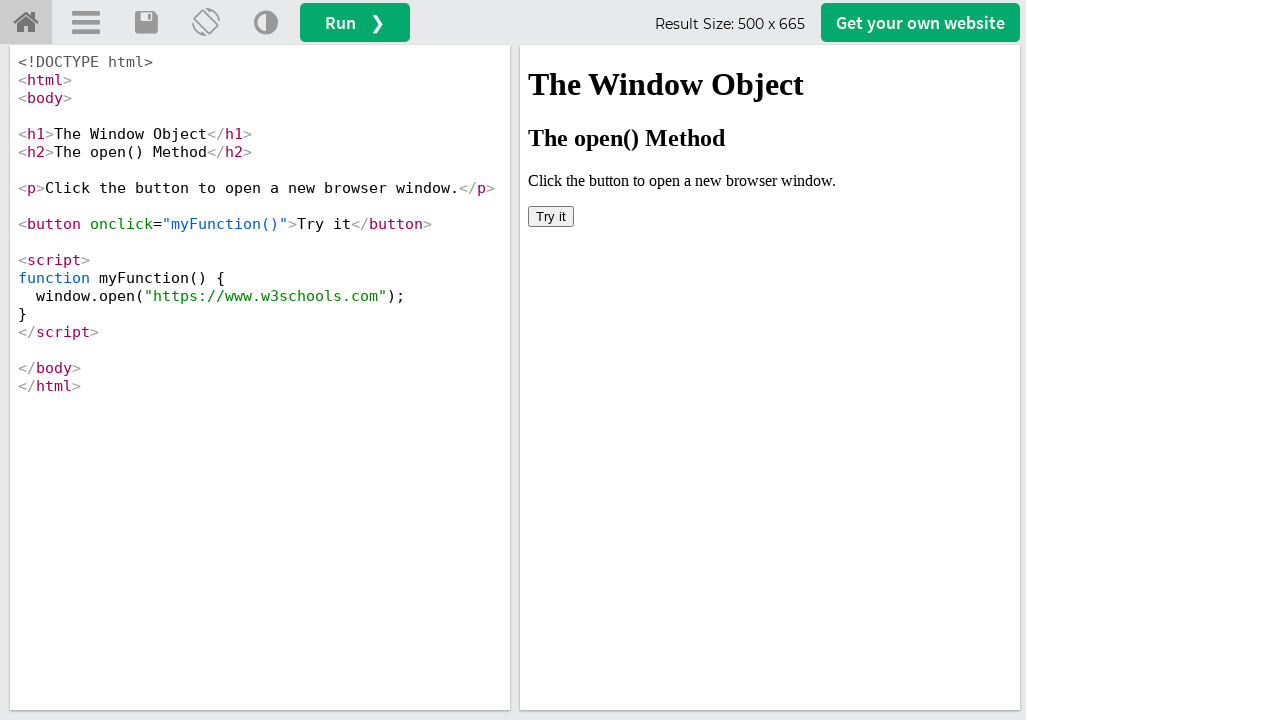

New window loaded and ready for interactions
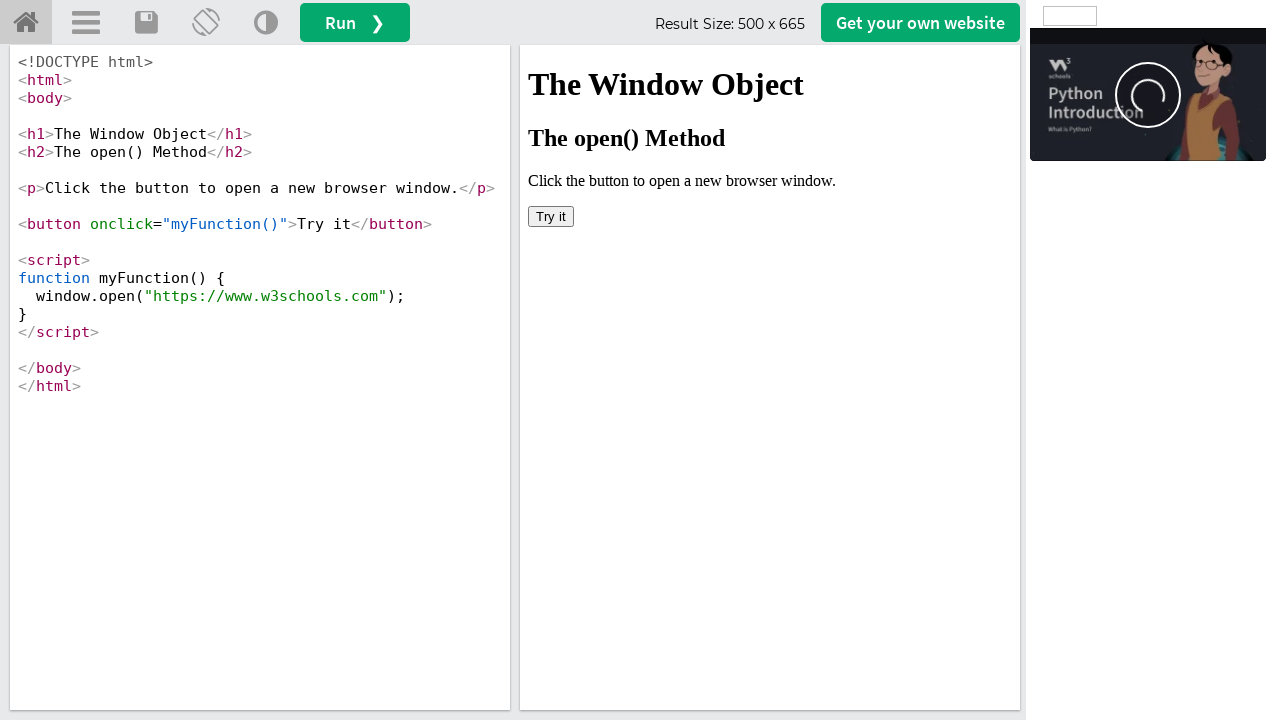

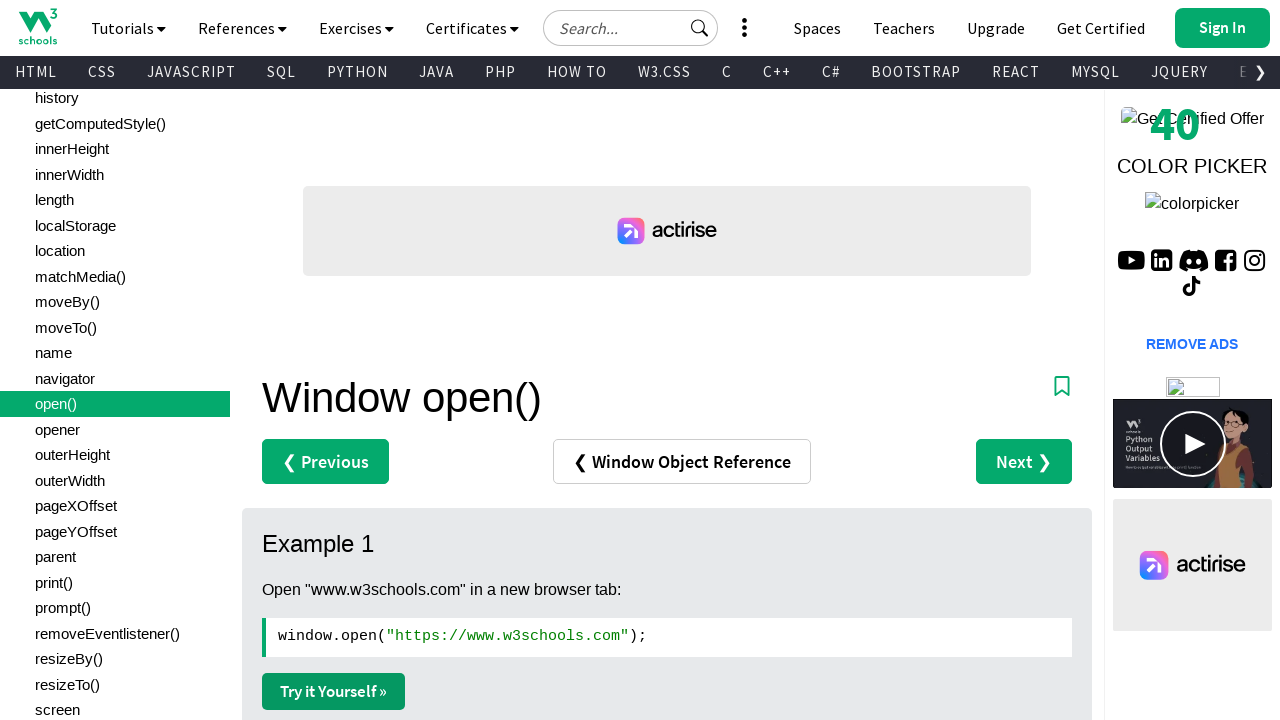